Tests page scrolling functionality using ARROW_DOWN and ARROW_UP keyboard keys to scroll down and then back up on the DemoQA auto-complete page

Starting URL: https://demoqa.com/auto-complete

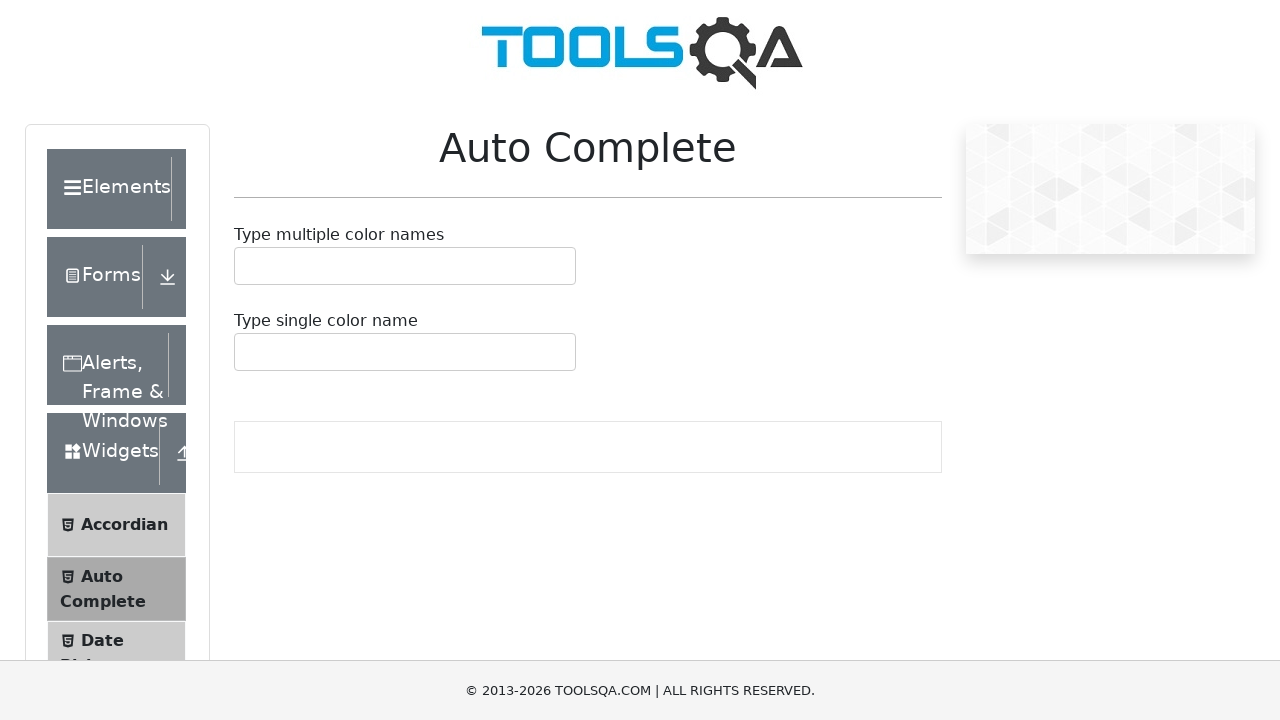

Pressed ARROW_DOWN key to scroll down
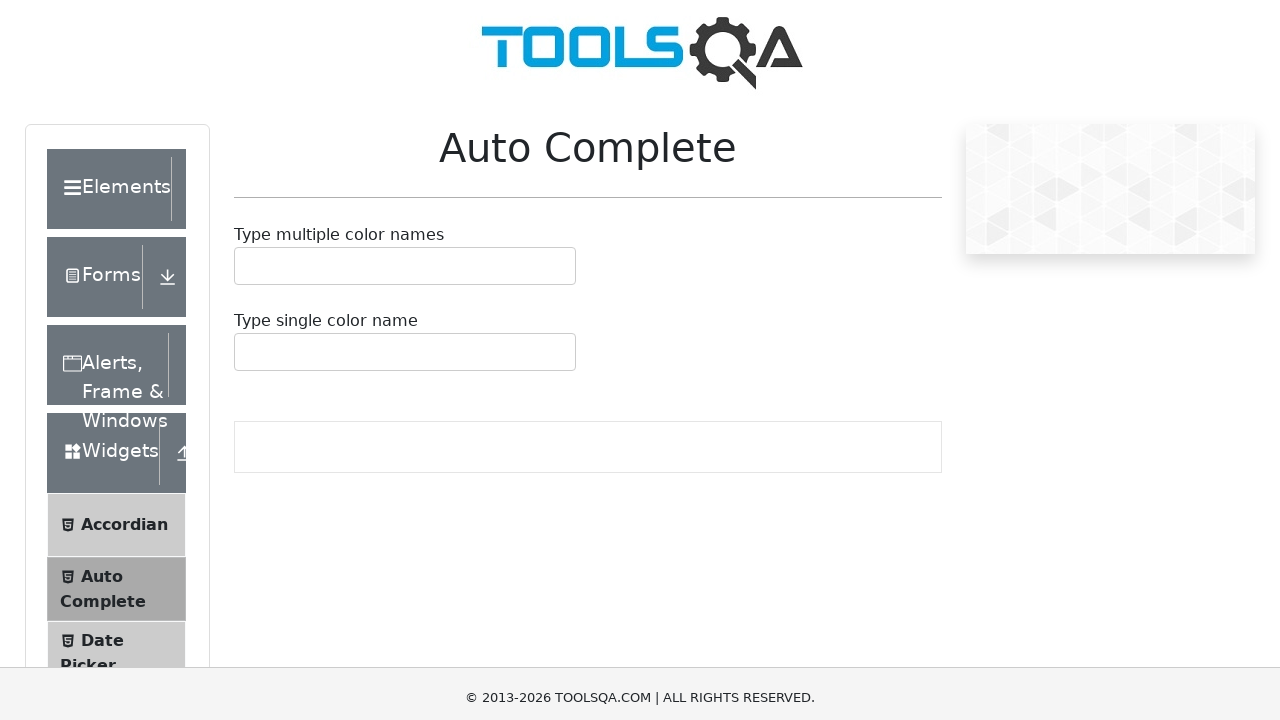

Waited 1000ms for page to settle
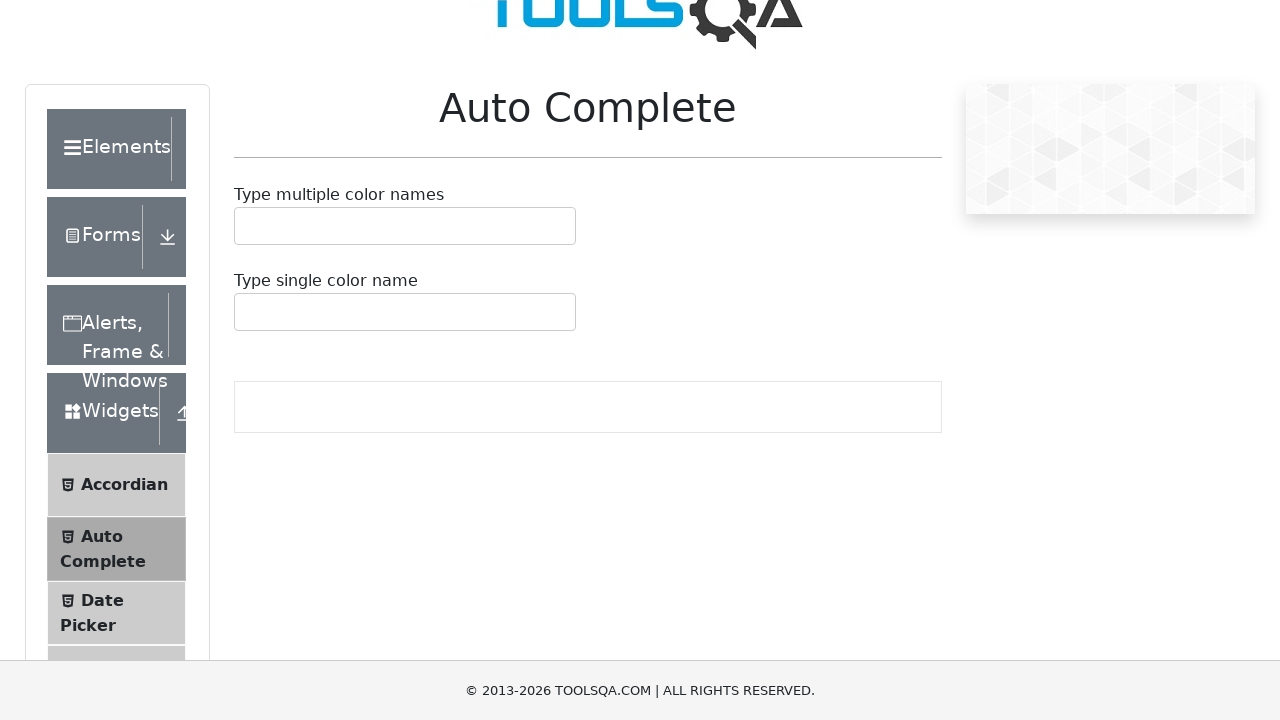

Pressed ARROW_DOWN key to scroll down further
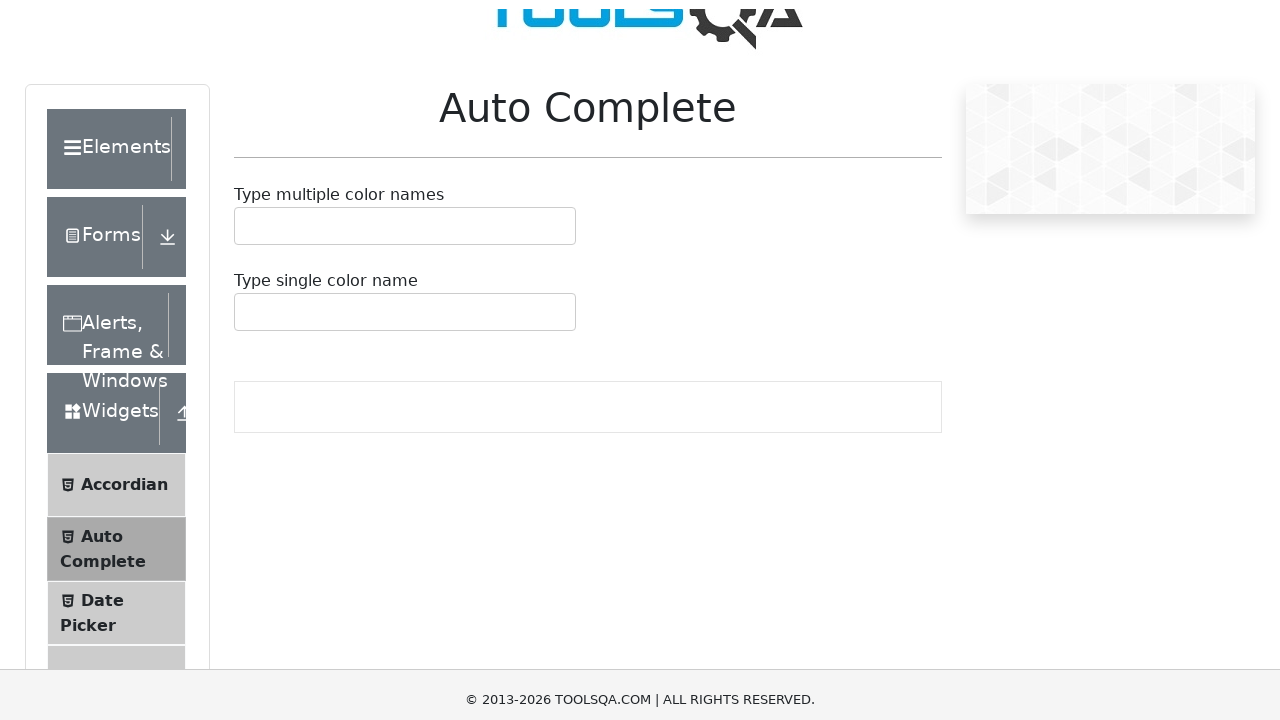

Waited 1000ms for page to settle
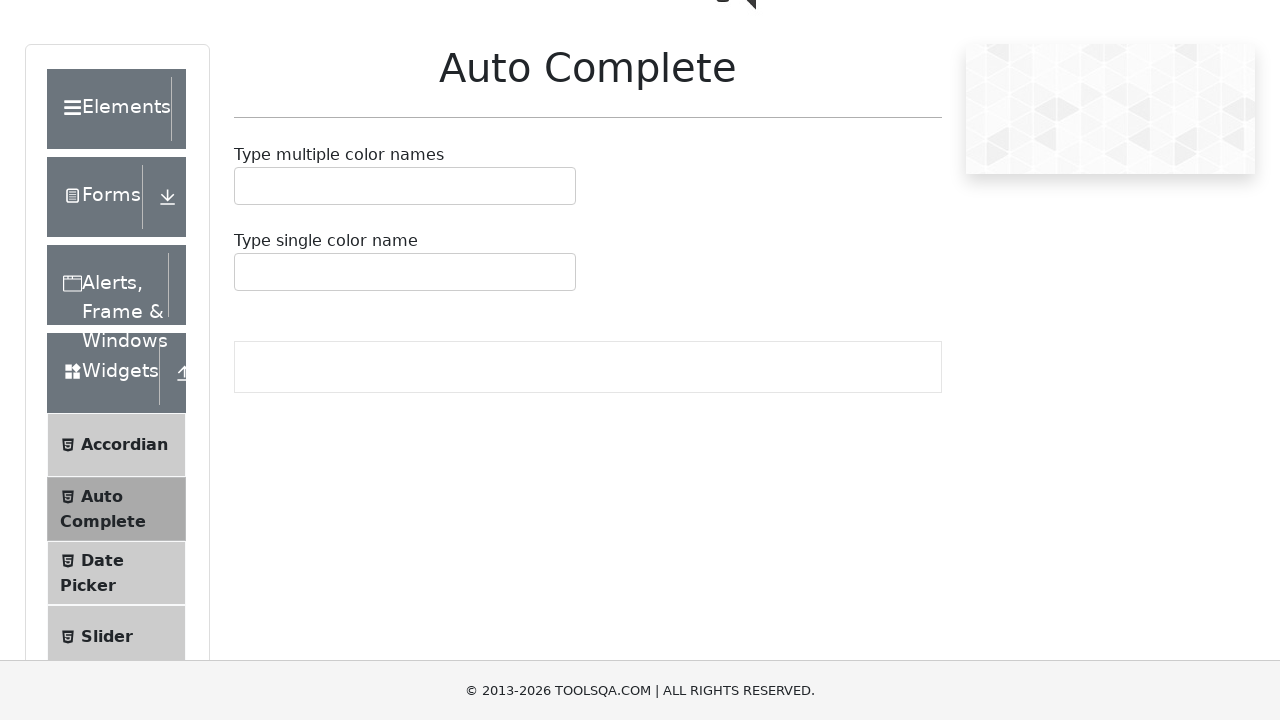

Pressed ARROW_DOWN key to scroll down for the third time
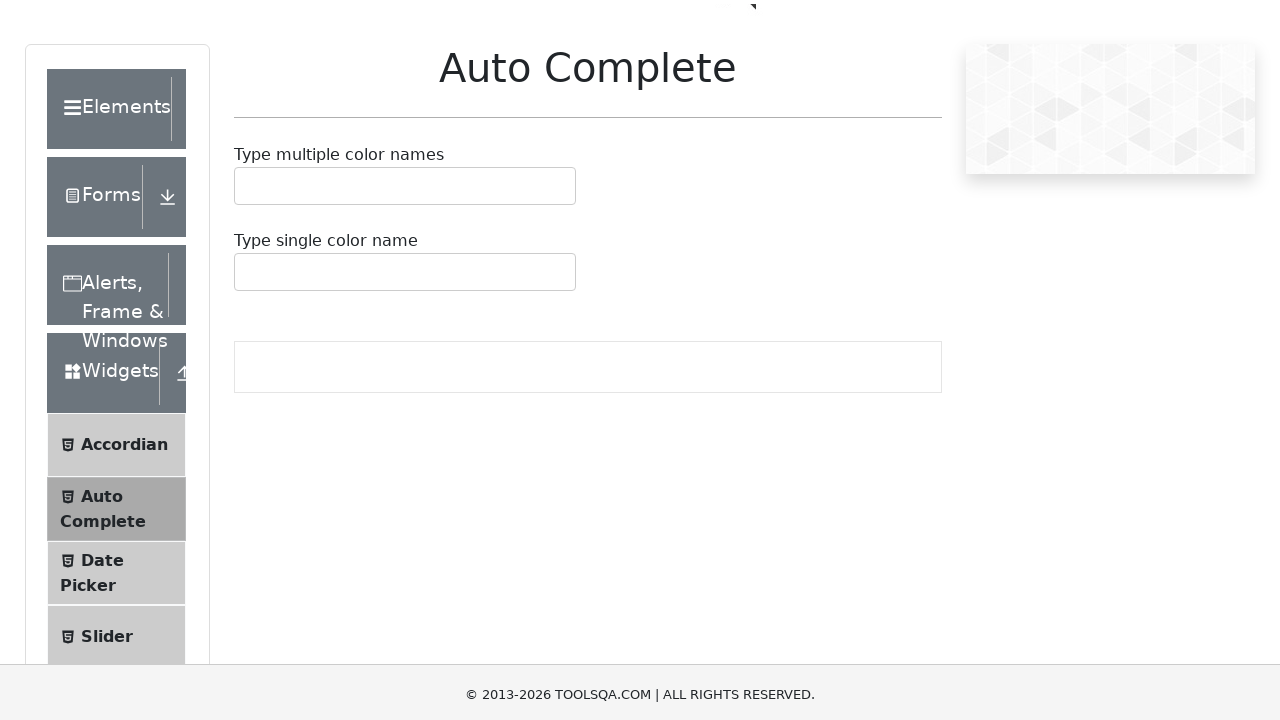

Waited 1000ms for page to settle
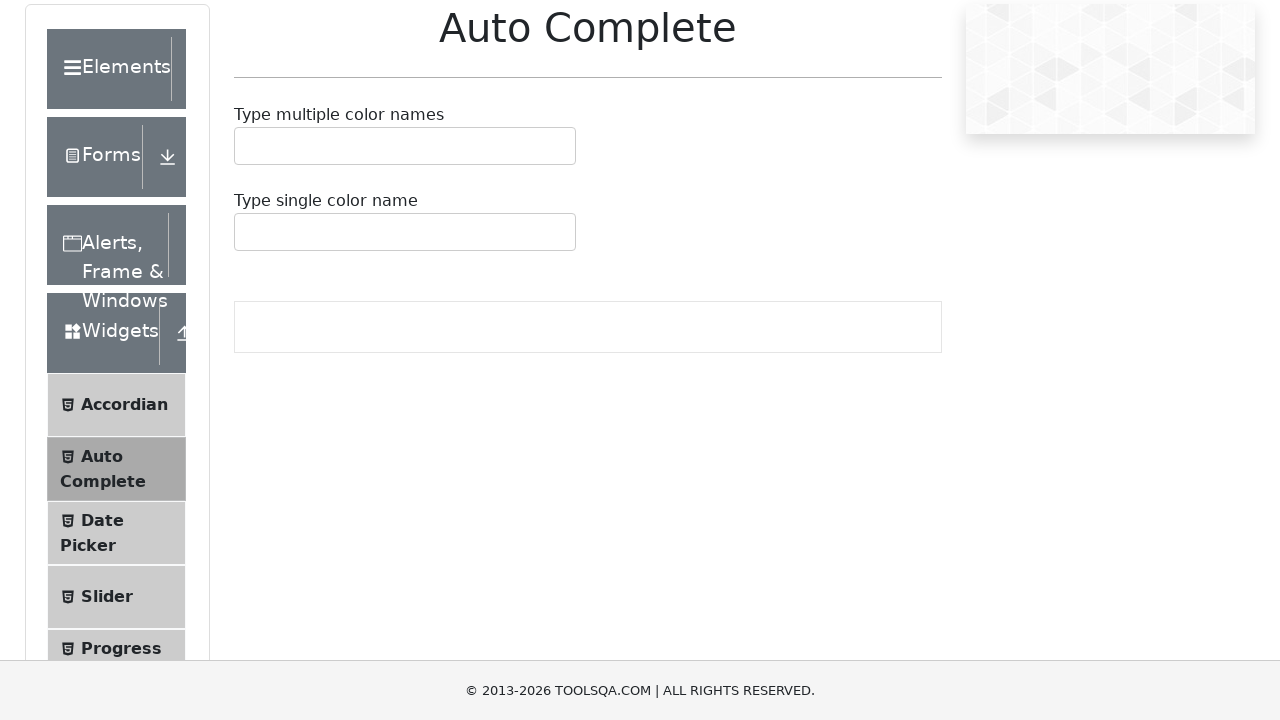

Pressed ARROW_UP key to scroll back up
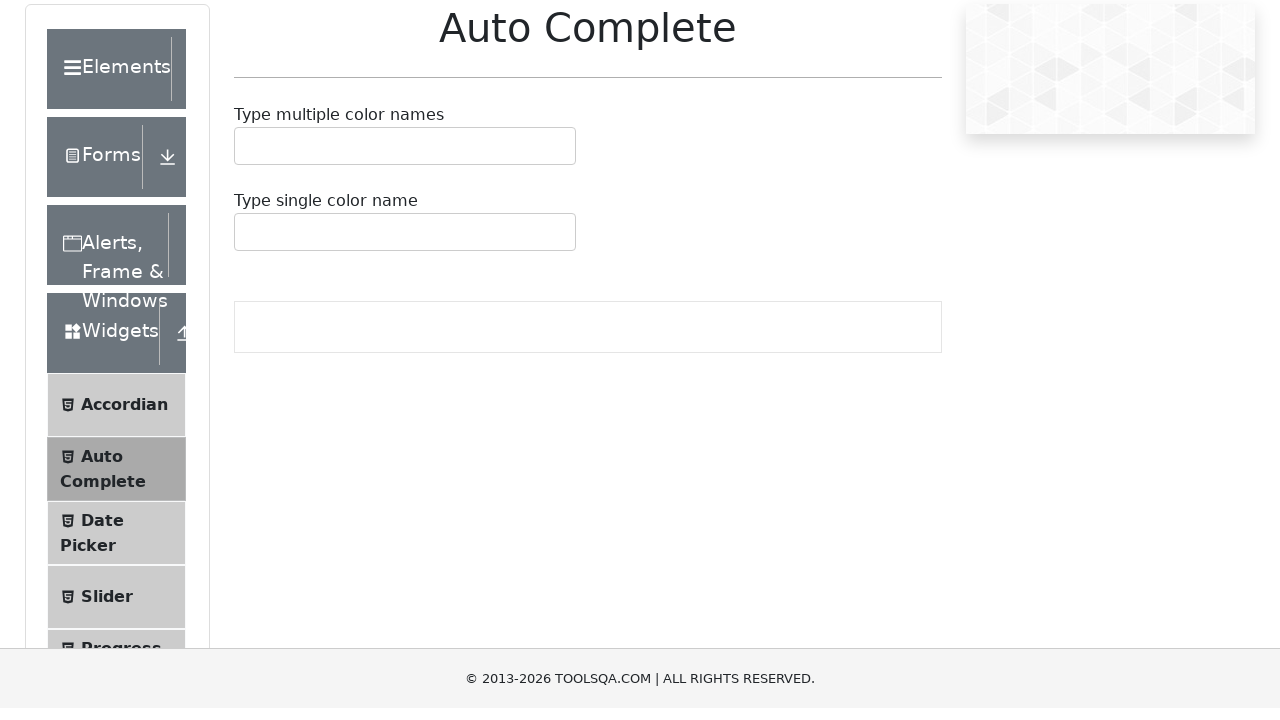

Waited 1000ms for page to settle
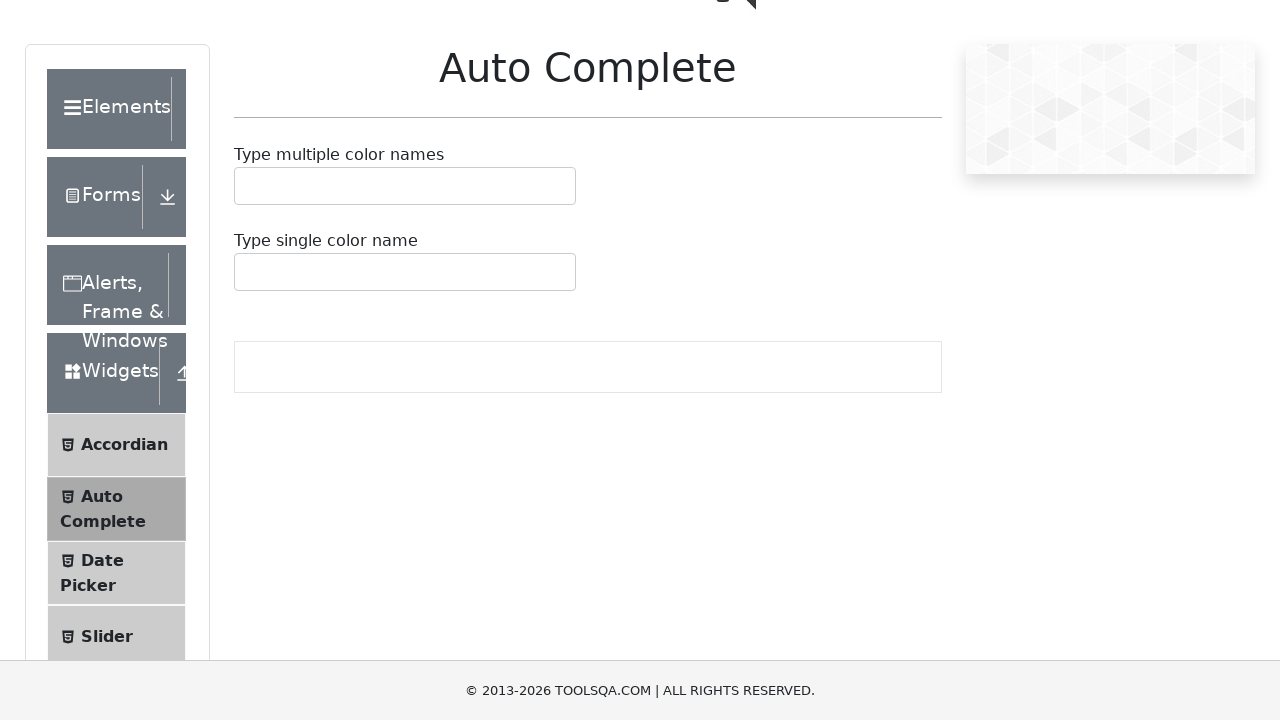

Pressed ARROW_UP key to continue scrolling up
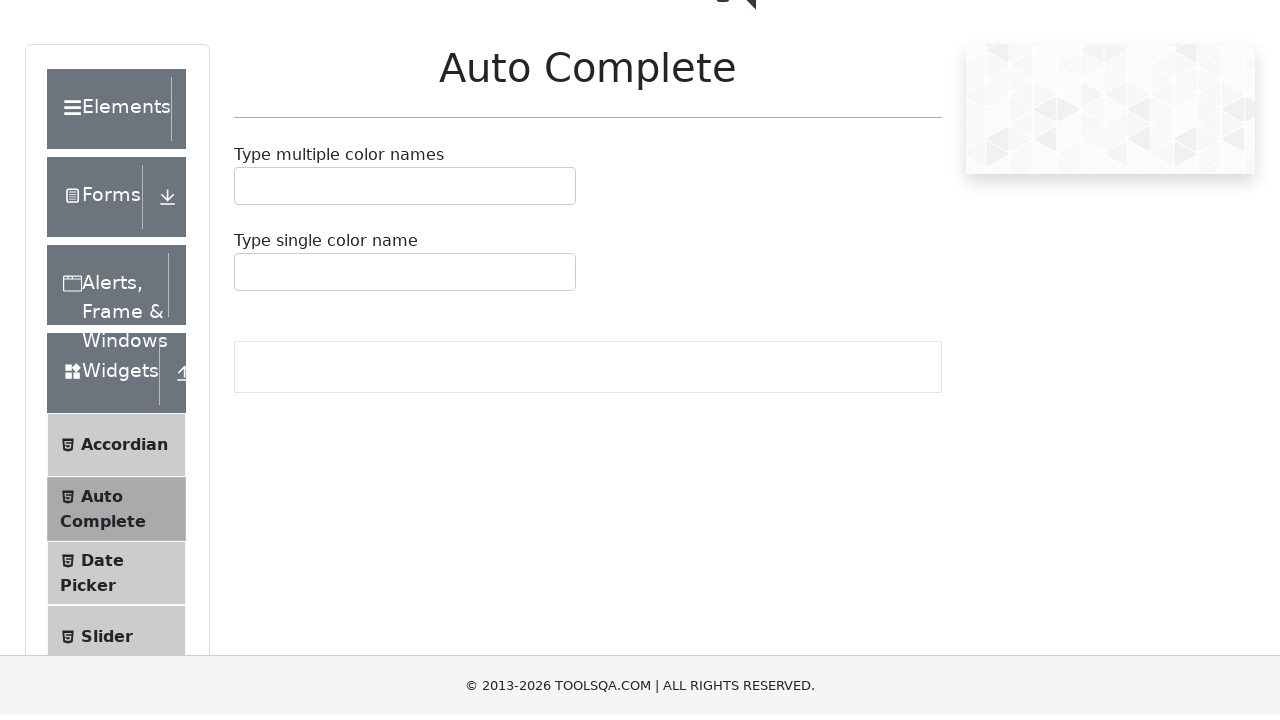

Waited 1000ms for page to settle
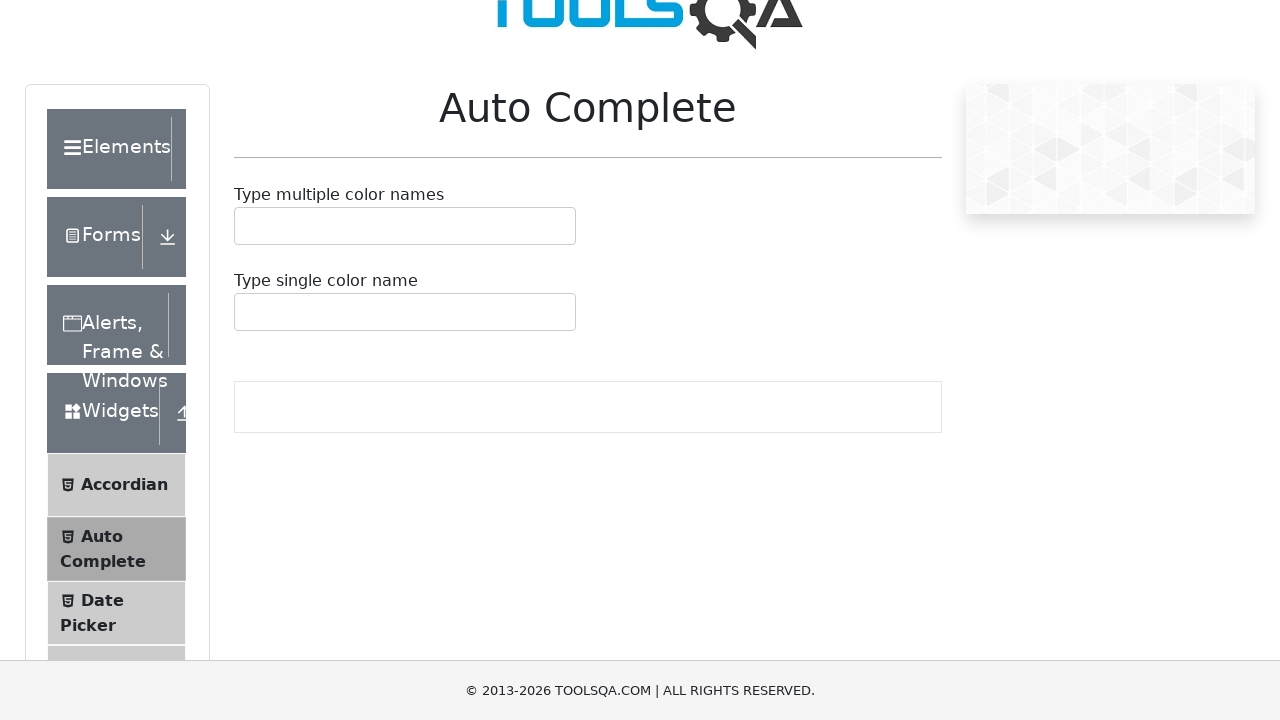

Pressed ARROW_UP key to return to top of page
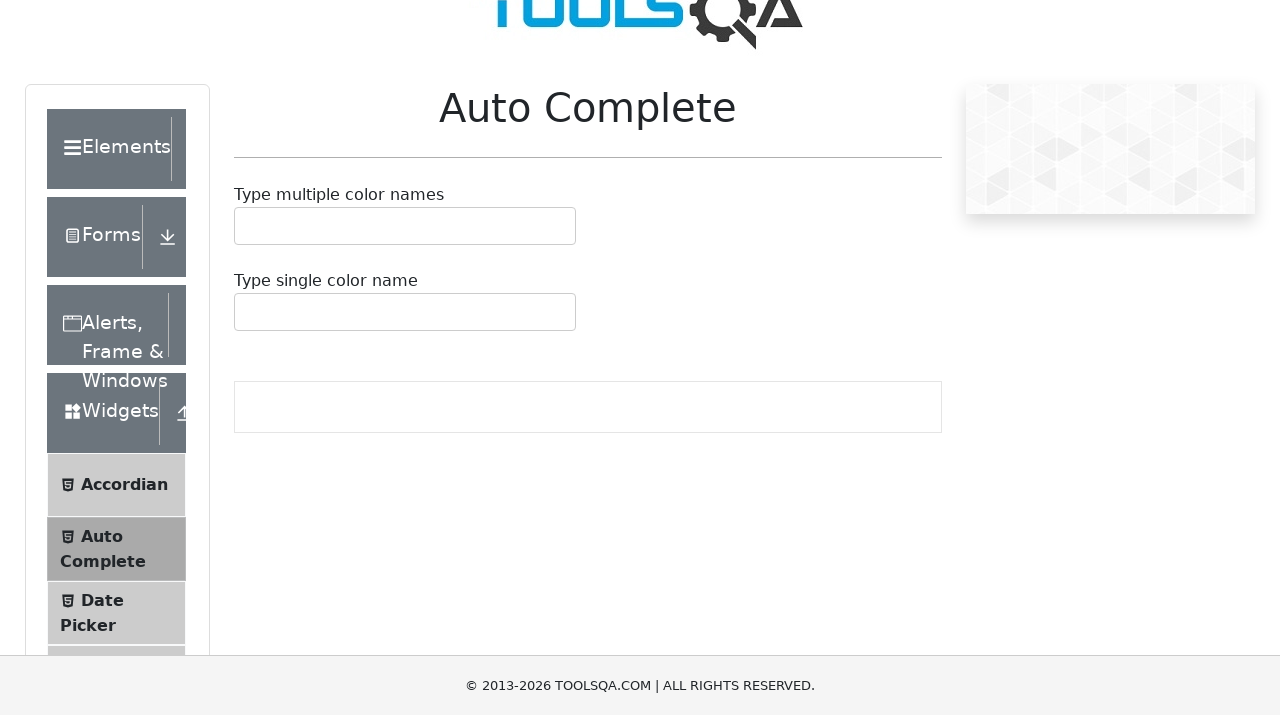

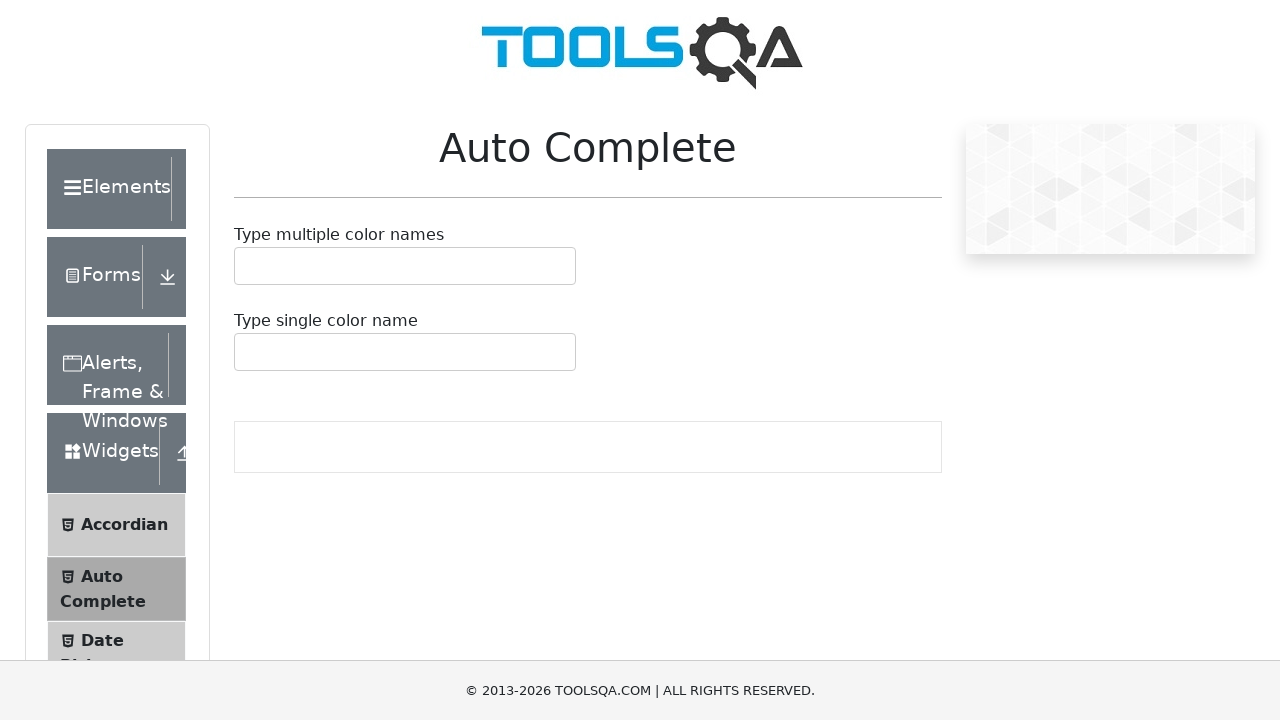